Tests that the "Feature Videos" link in the footer has the correct href attribute

Starting URL: https://playwright.dev

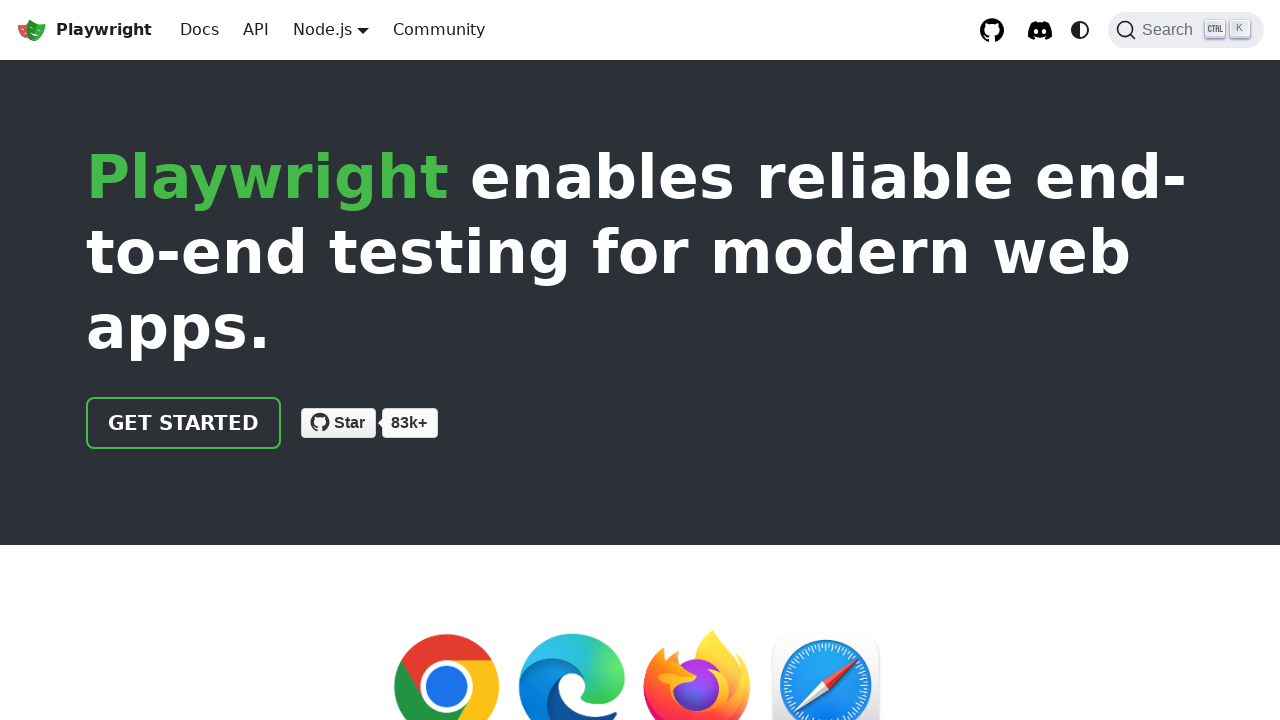

Scrolled footer into view
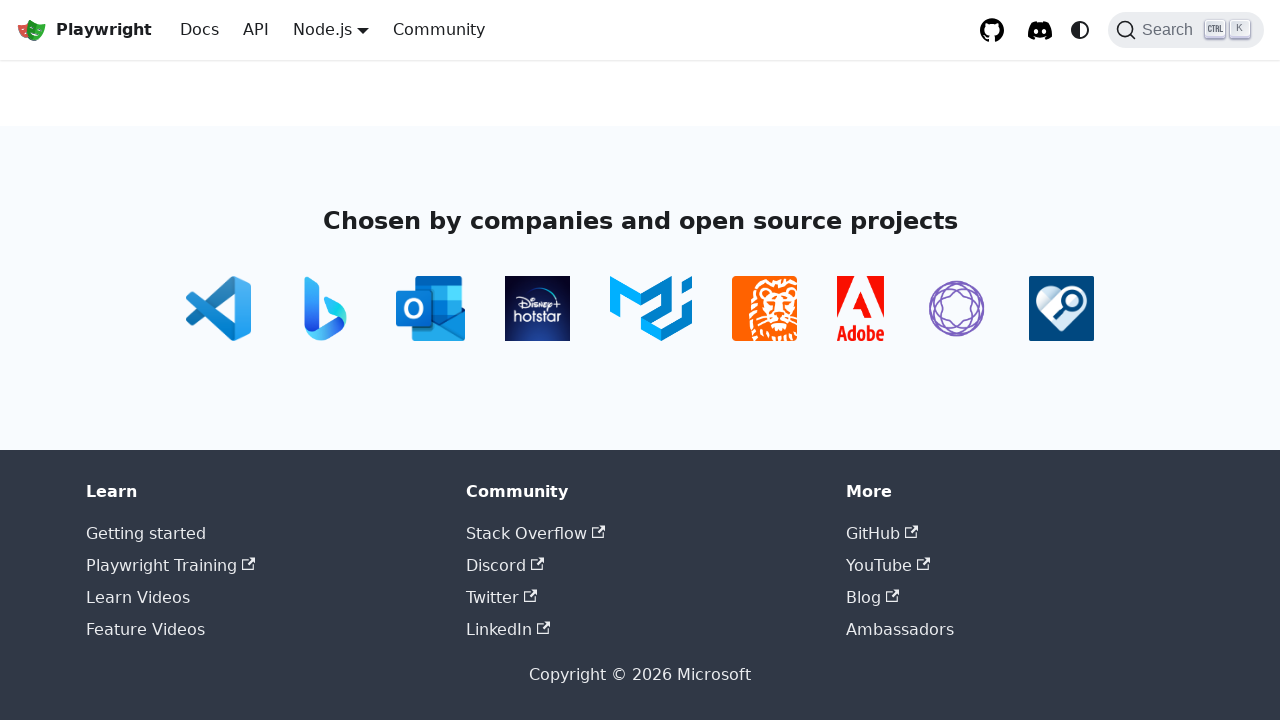

Verified Feature Videos link has correct href attribute '/community/feature-videos'
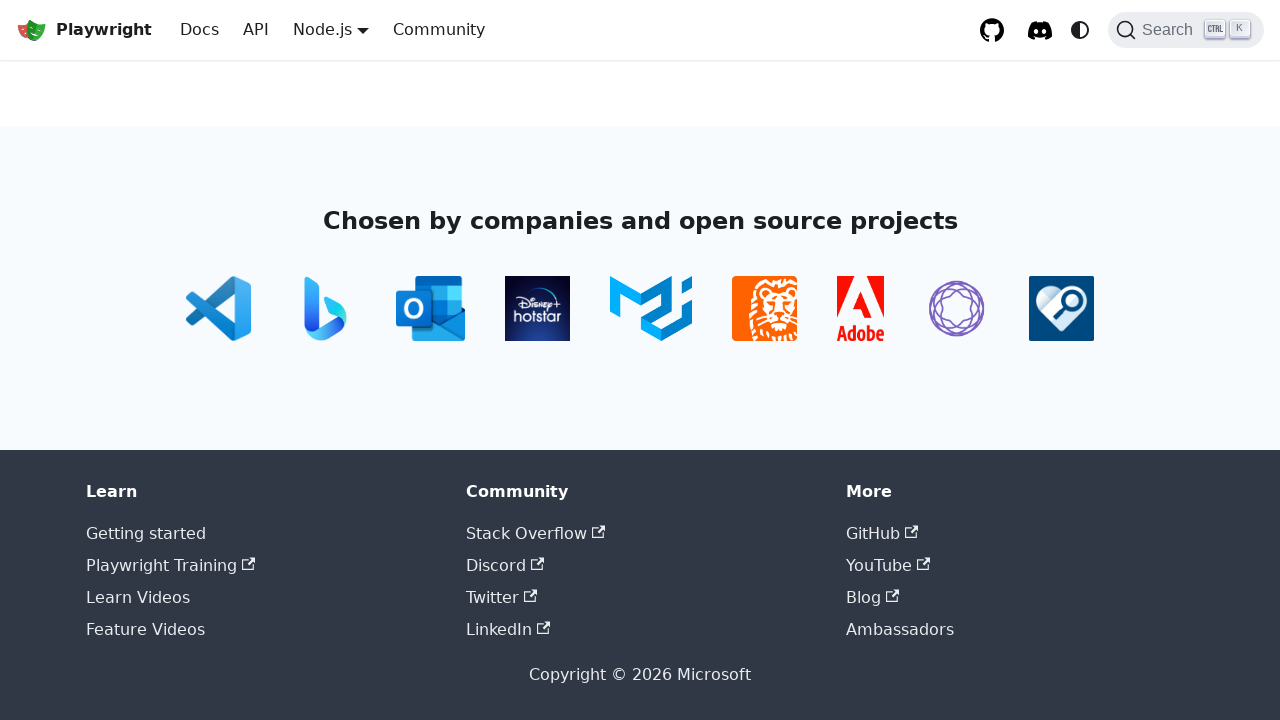

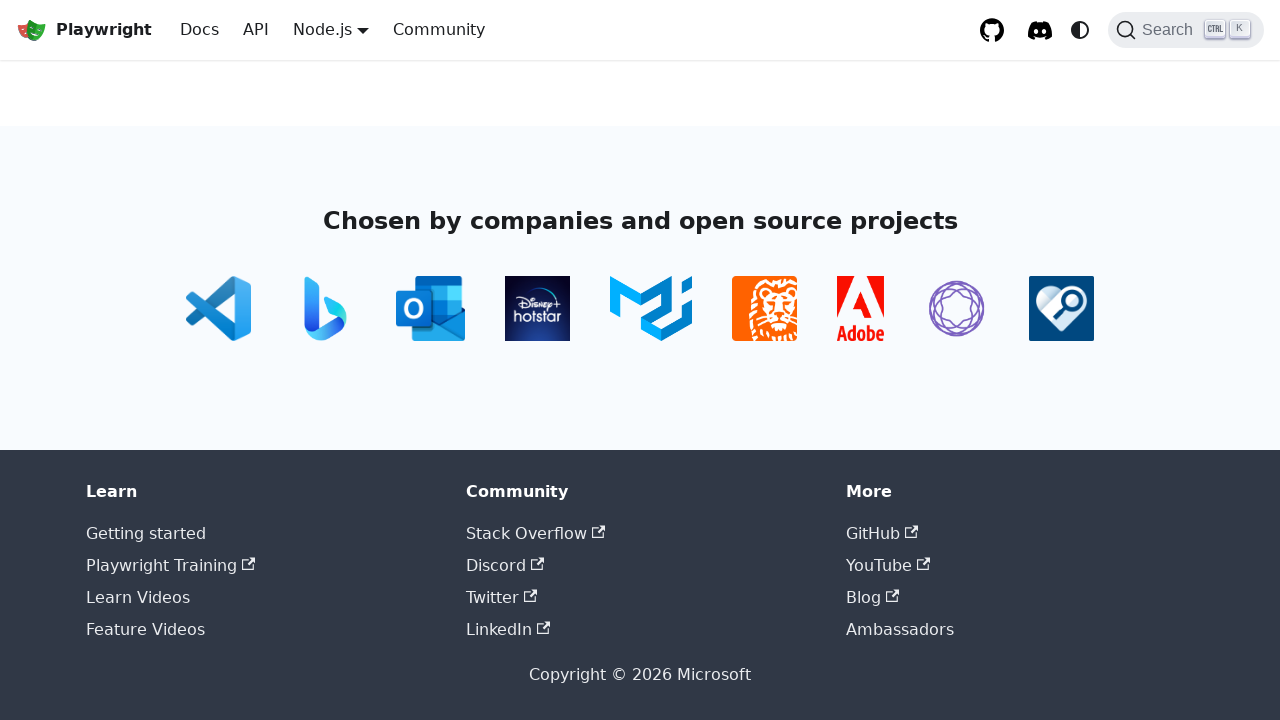